Tests adding a new person to the employee list by filling out all form fields and submitting

Starting URL: https://kristinek.github.io/site/tasks/list_of_people

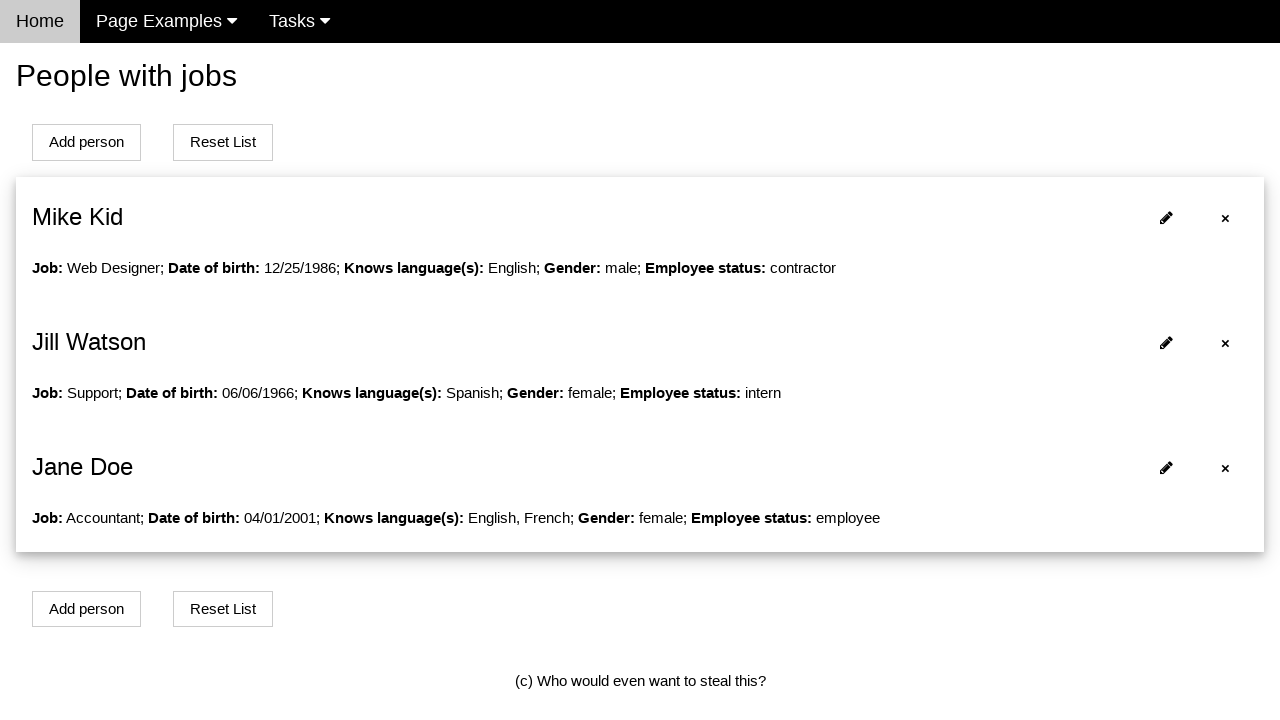

Clicked Add person button at (86, 142) on #addPersonBtn
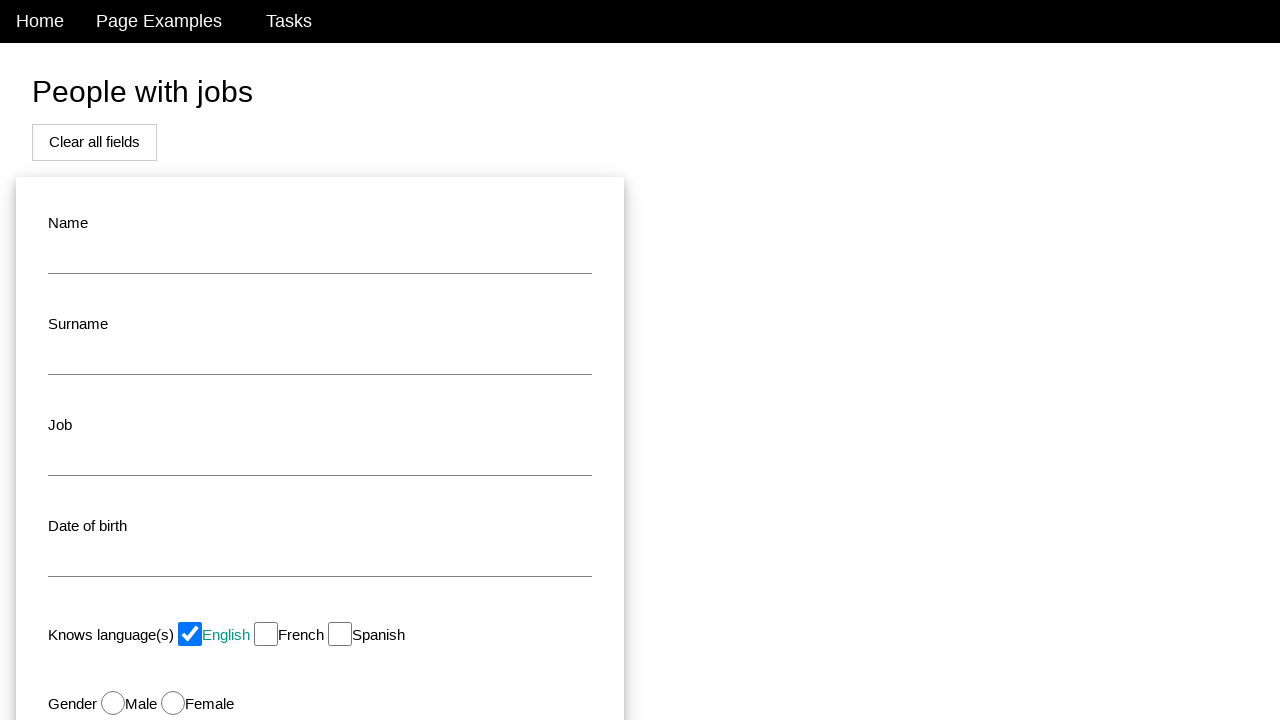

Filled name field with 'John' on #name
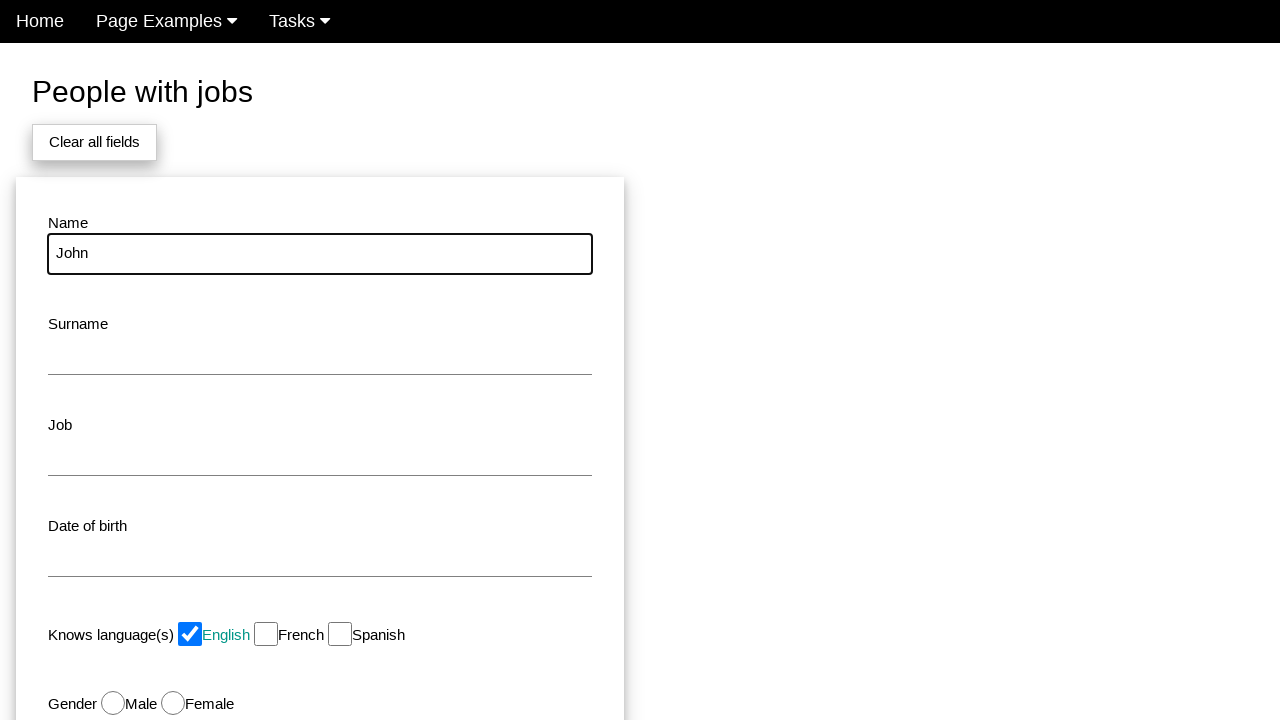

Filled surname field with 'Smith' on #surname
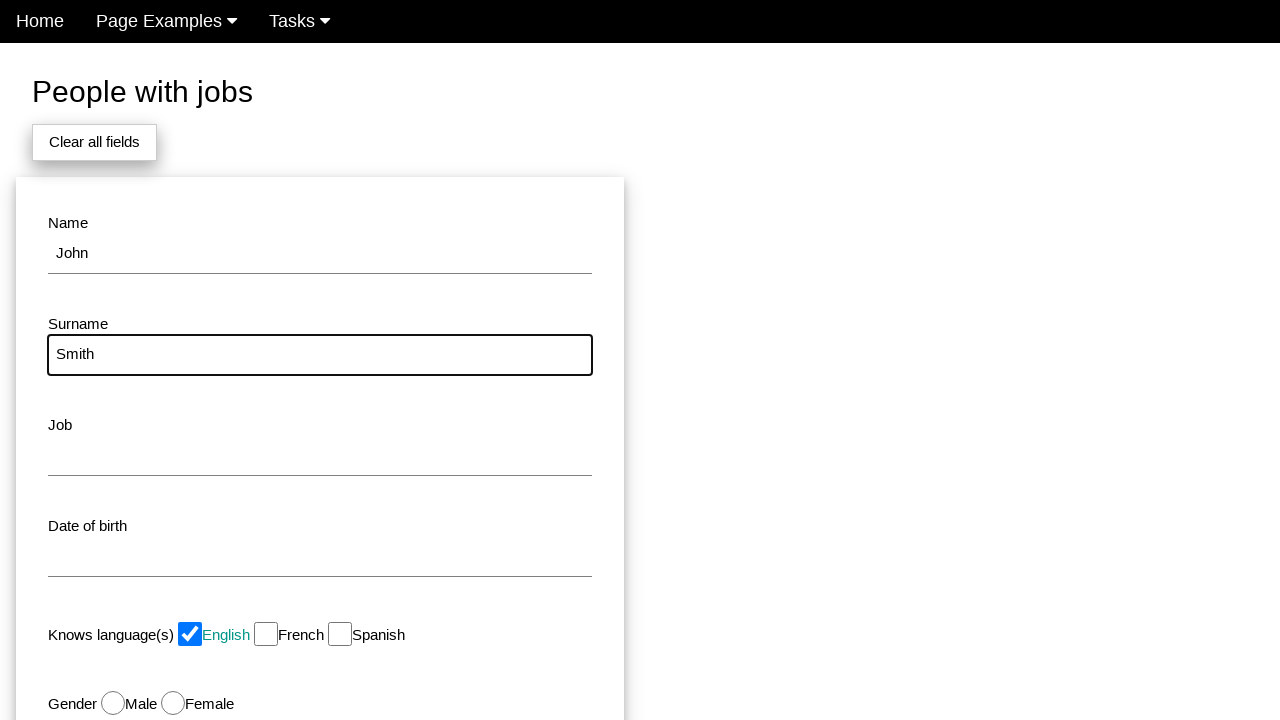

Filled job field with 'Developer' on #job
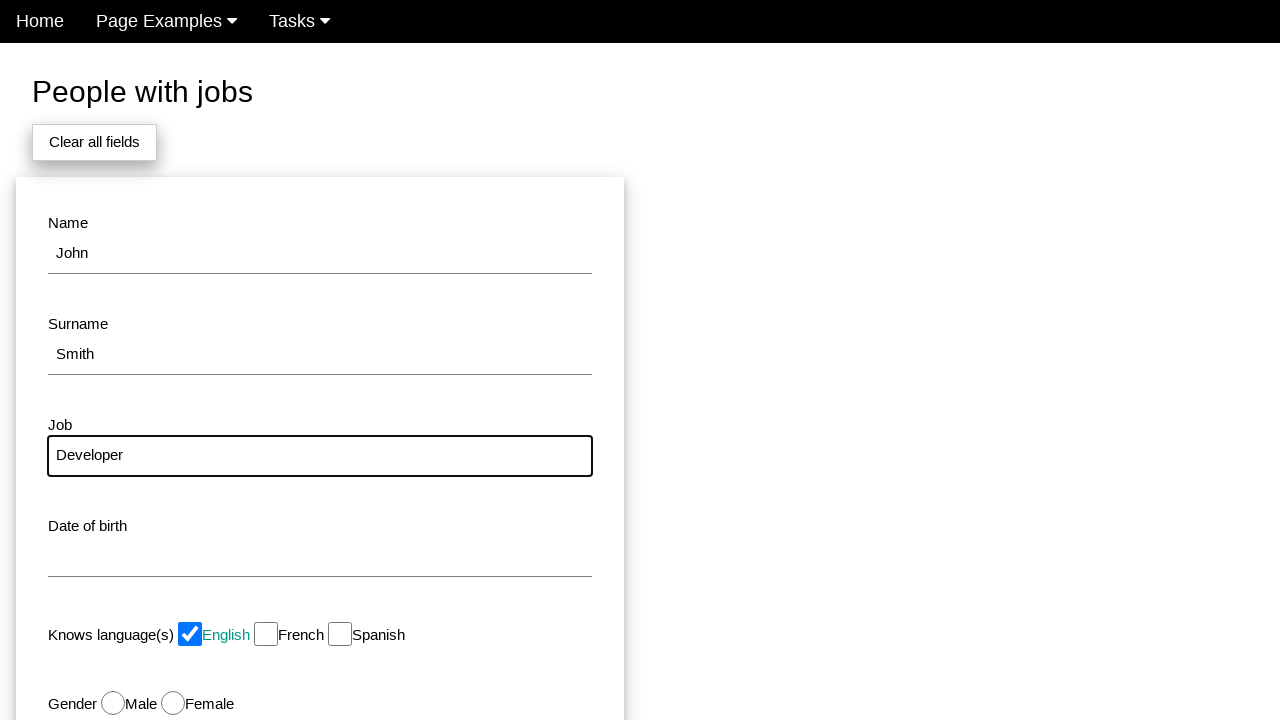

Filled date of birth field with '1990-05-15' on #dob
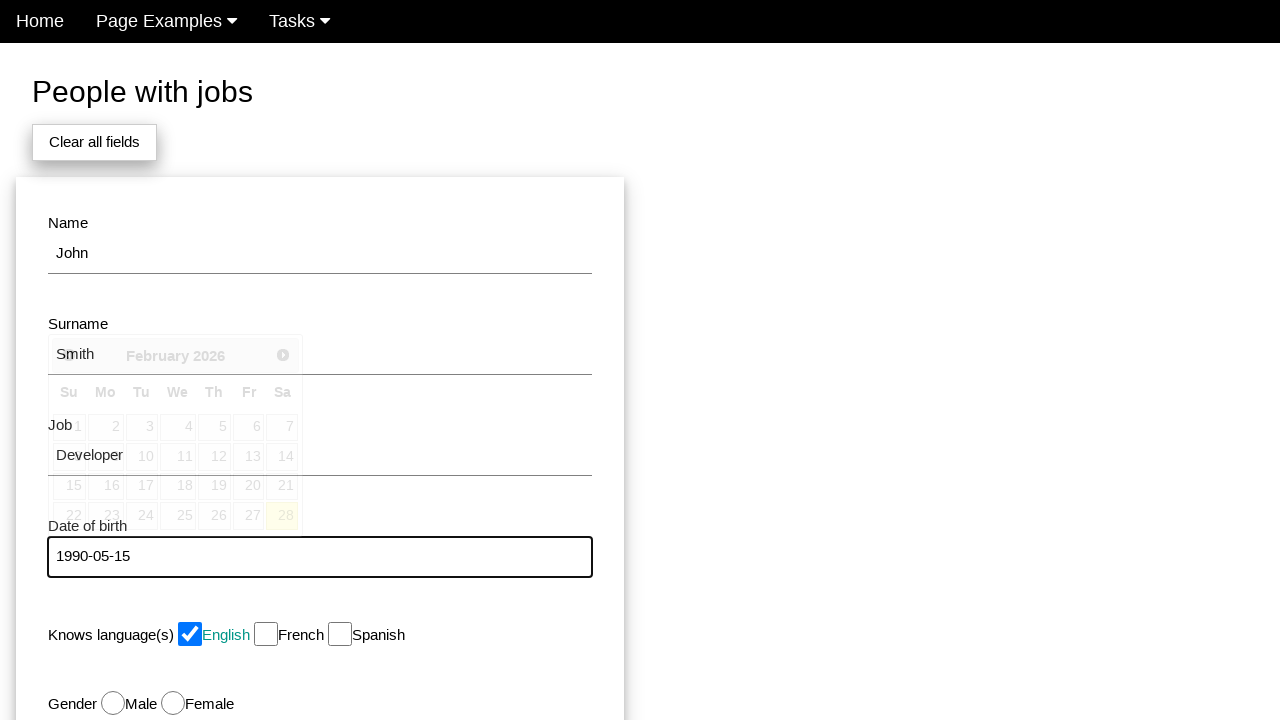

Pressed Tab key to move focus
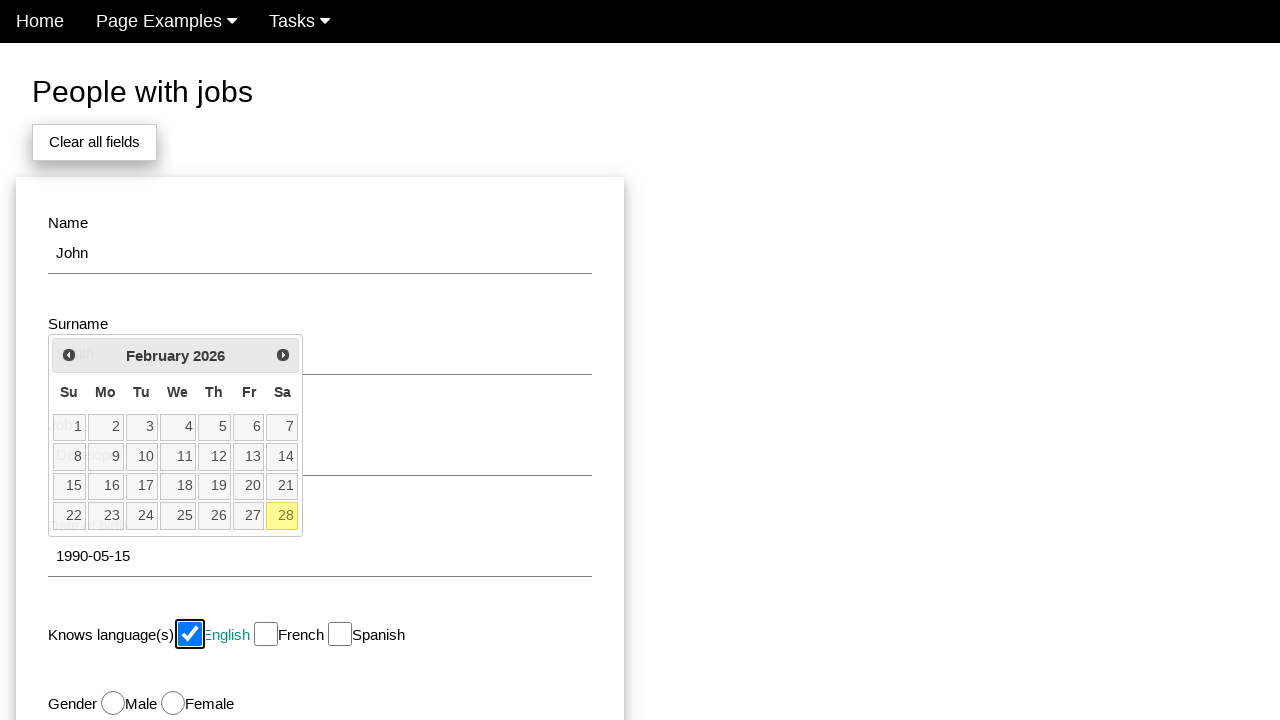

Selected male gender radio button at (113, 703) on #male
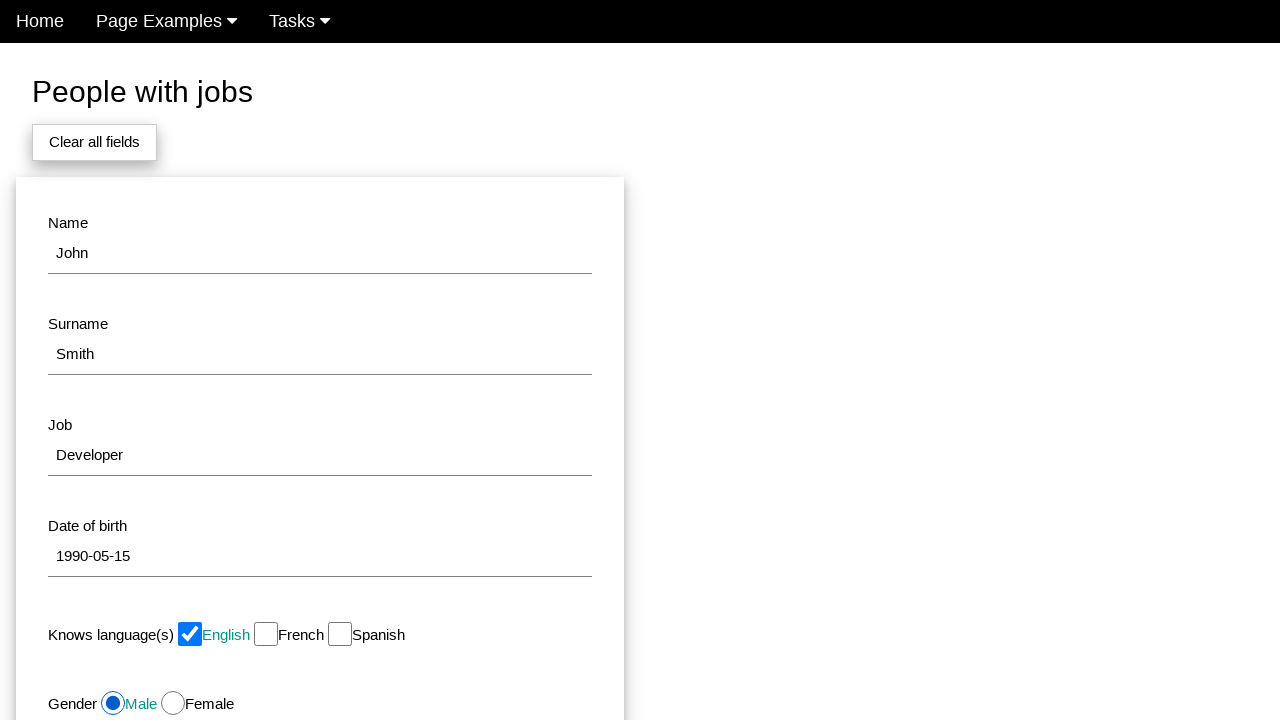

Selected 'Employee' from status dropdown on #status
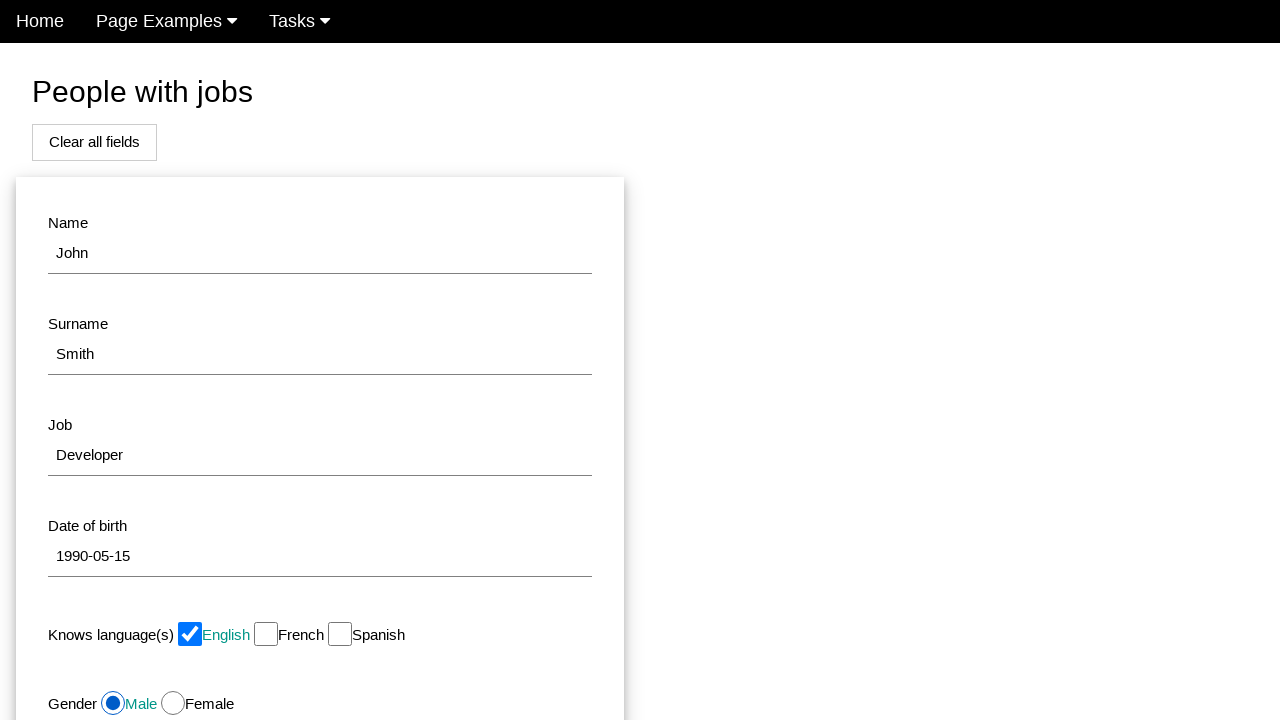

Modal add button became visible
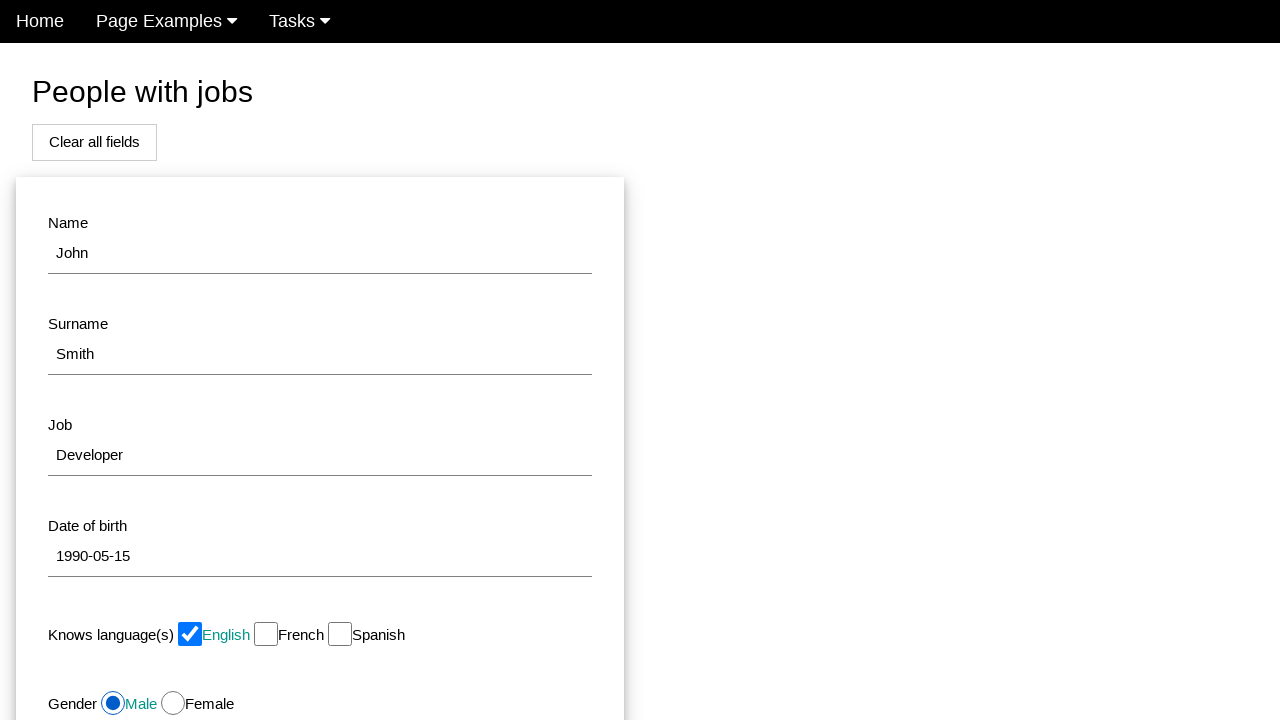

Clicked add button to submit new person form at (178, 510) on #modal_button
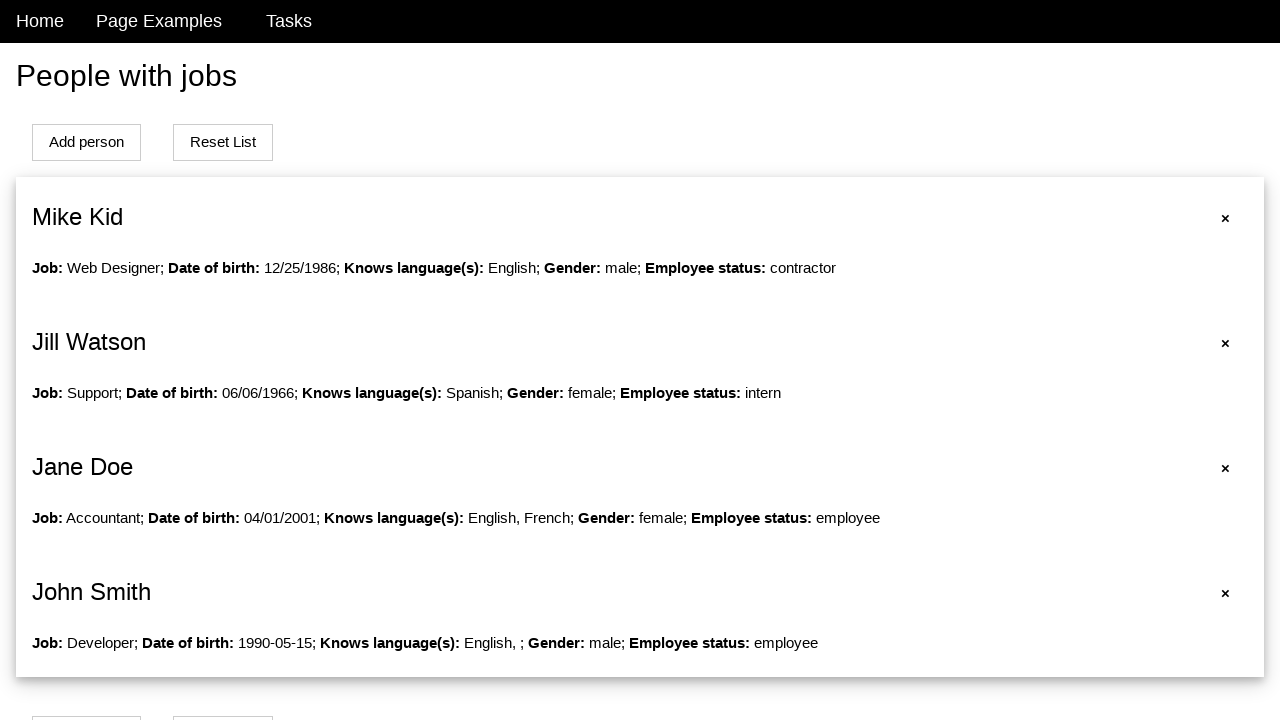

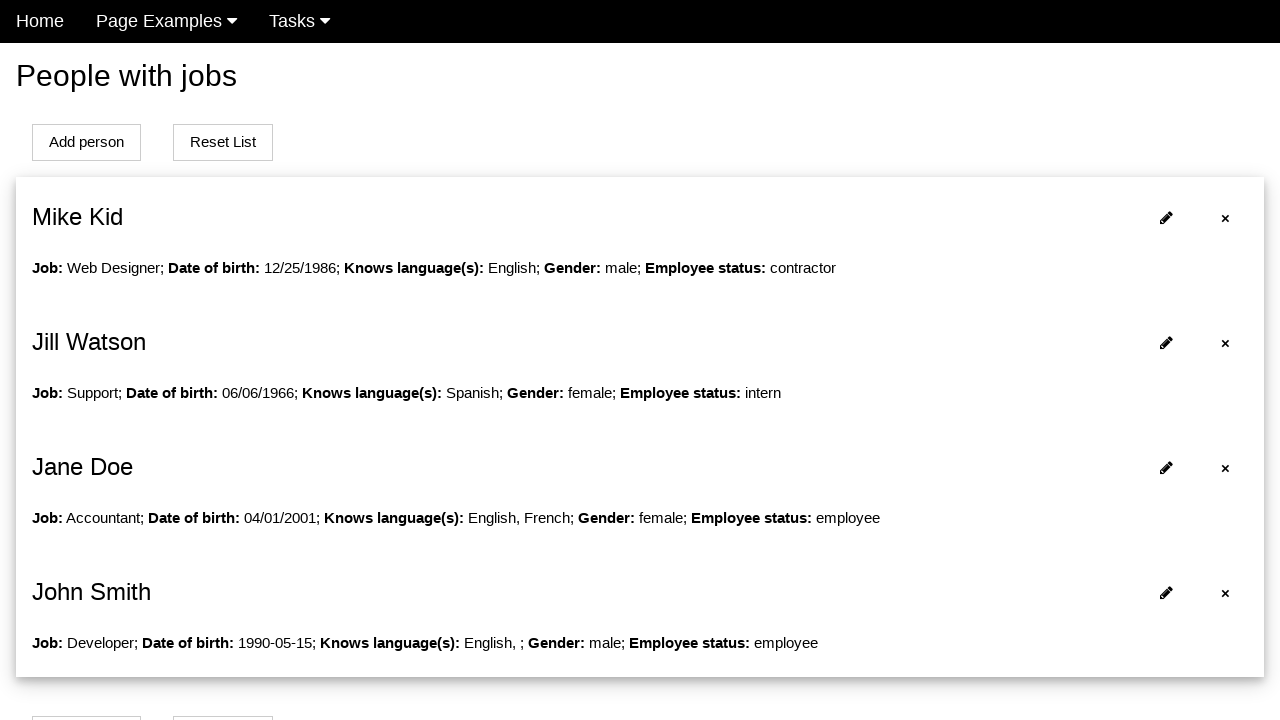